Fills out a simple form with personal information (first name, last name, city, country) and submits it to test form functionality.

Starting URL: http://suninjuly.github.io/simple_form_find_task.html

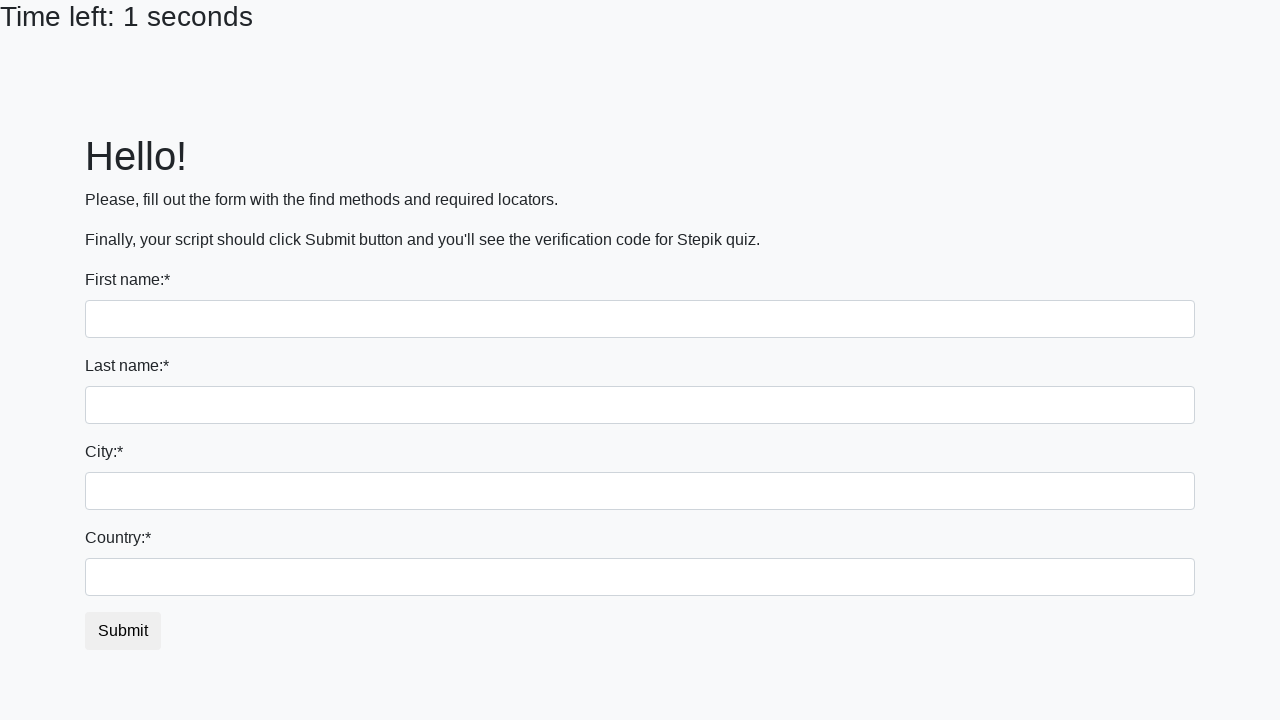

Filled first name field with 'Ivan' on div:nth-child(1) > input
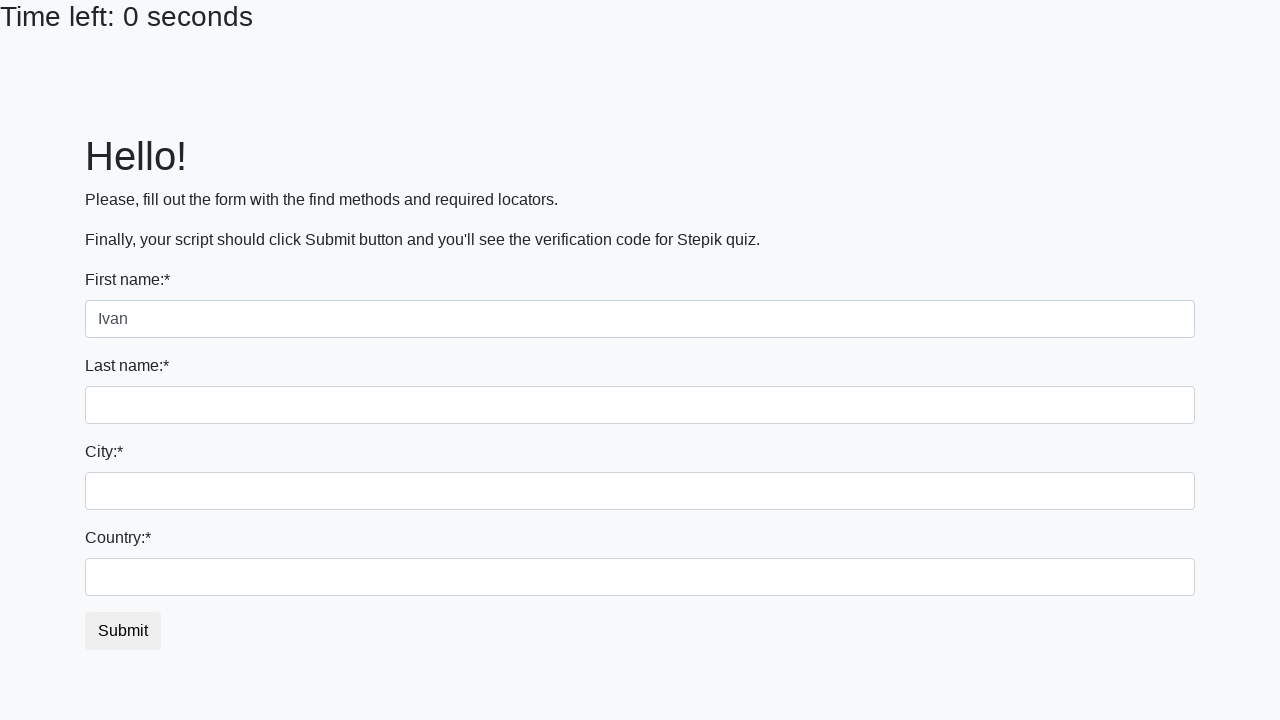

Filled last name field with 'Petrov' on input[name='last_name']
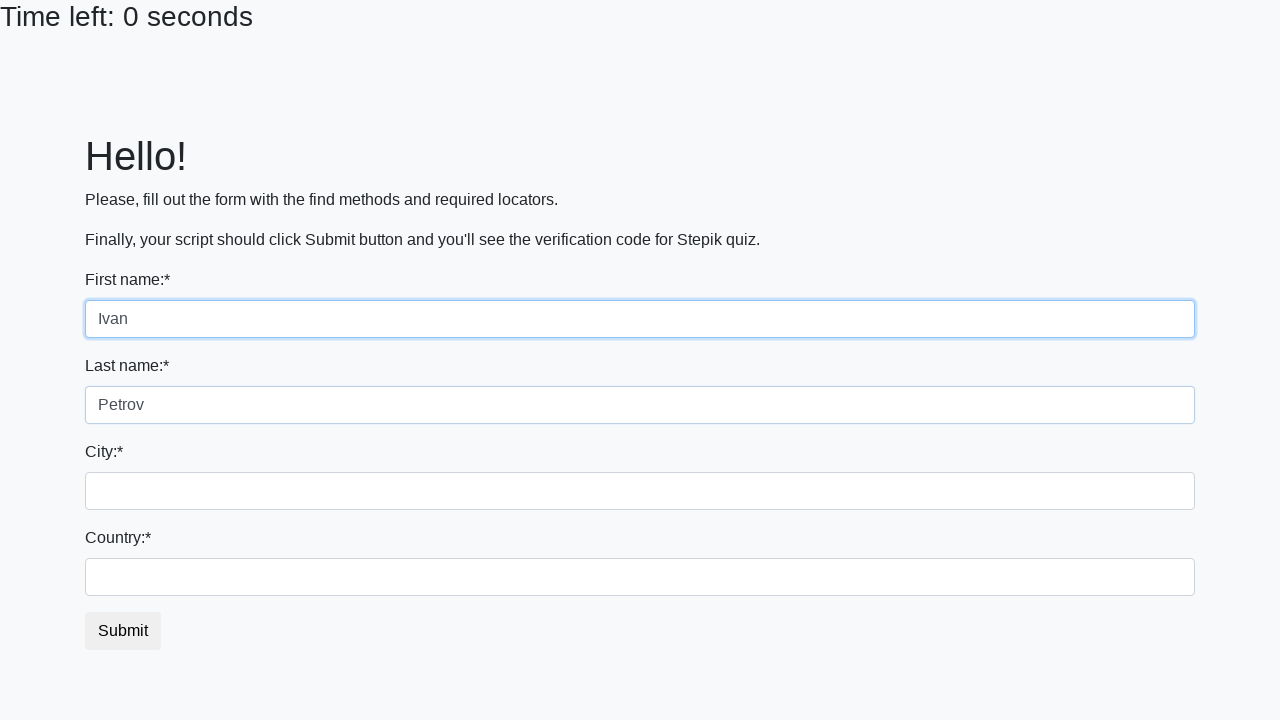

Filled city field with 'Smolensk' on div:nth-child(3) > input
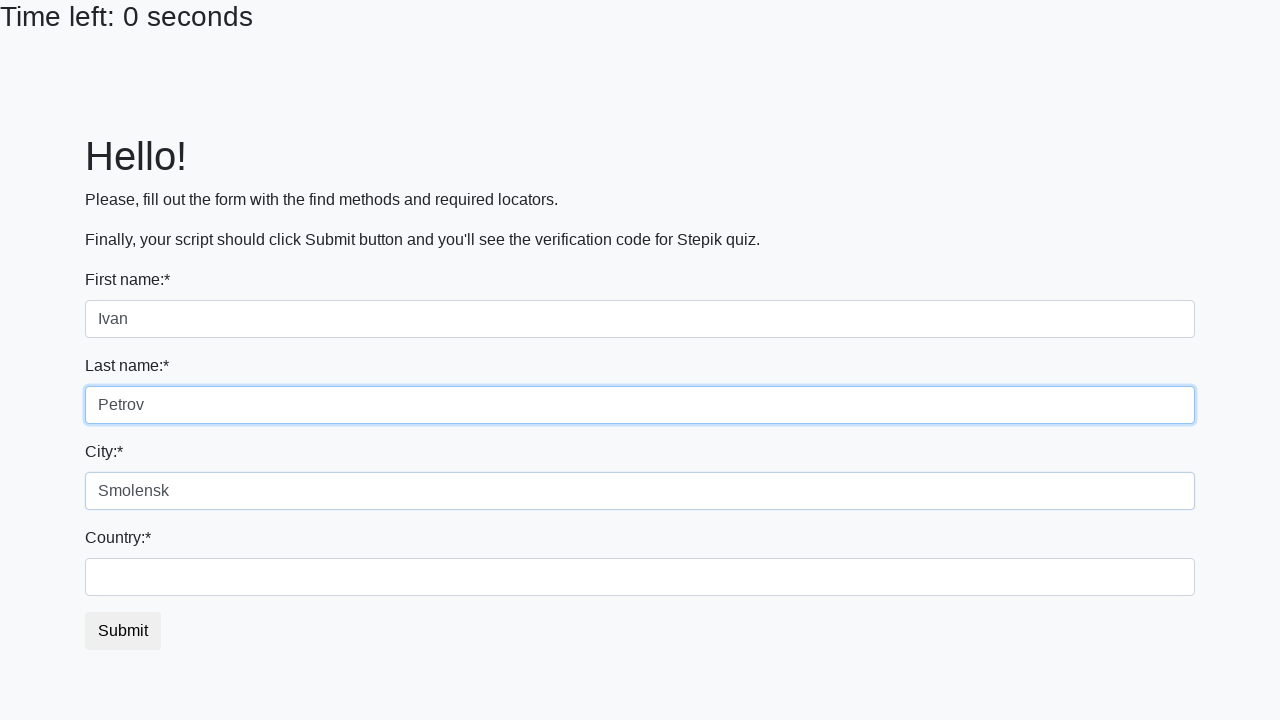

Filled country field with 'Russia' on #country
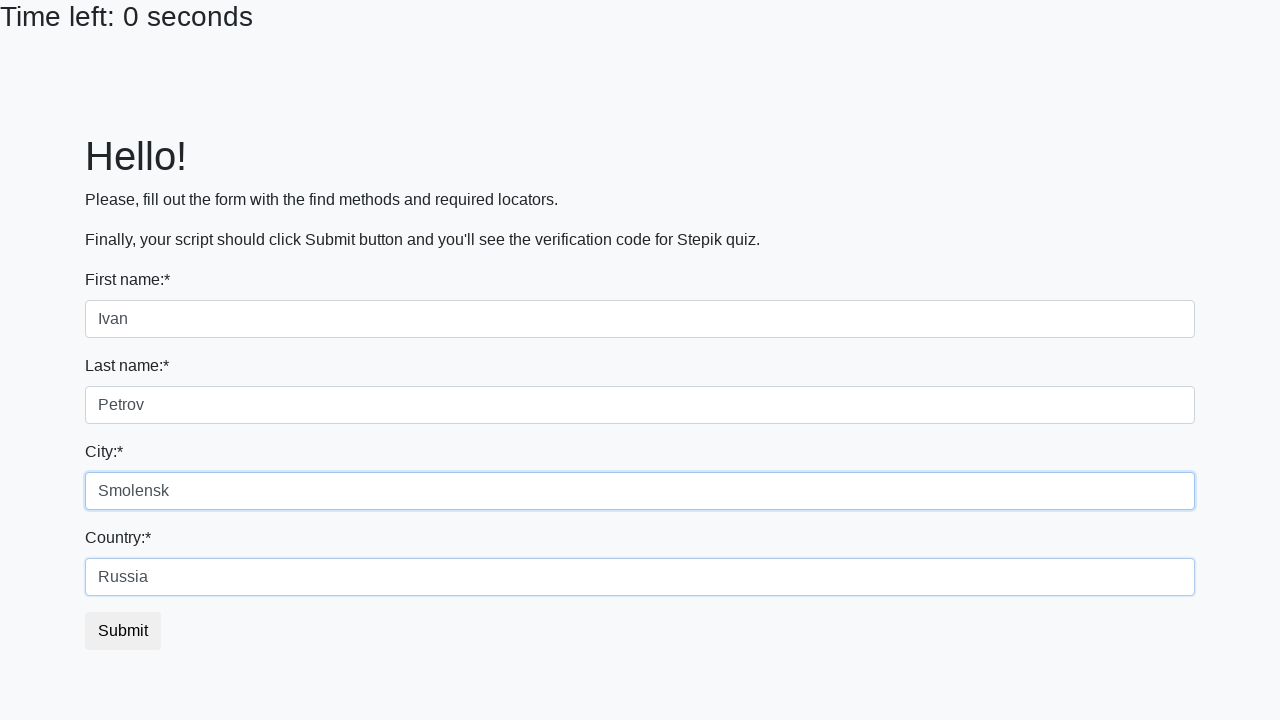

Clicked submit button to submit form at (123, 631) on #submit_button
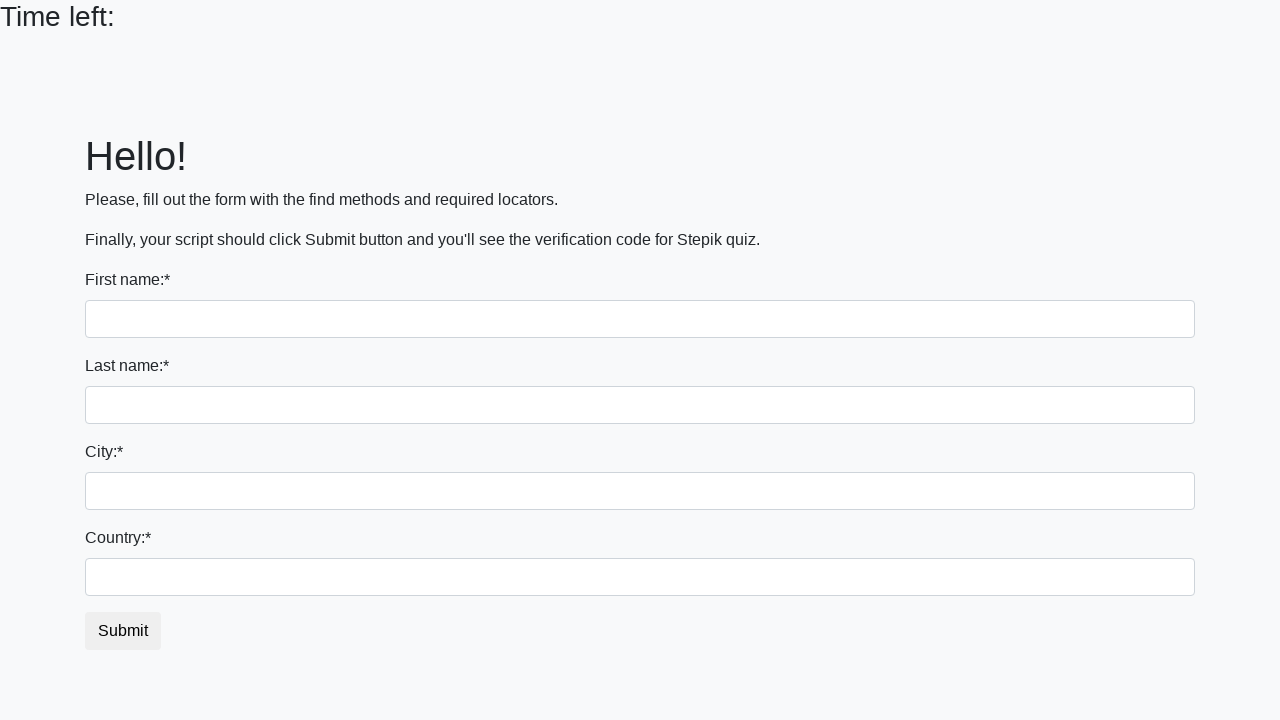

Form submission completed, page reached networkidle state
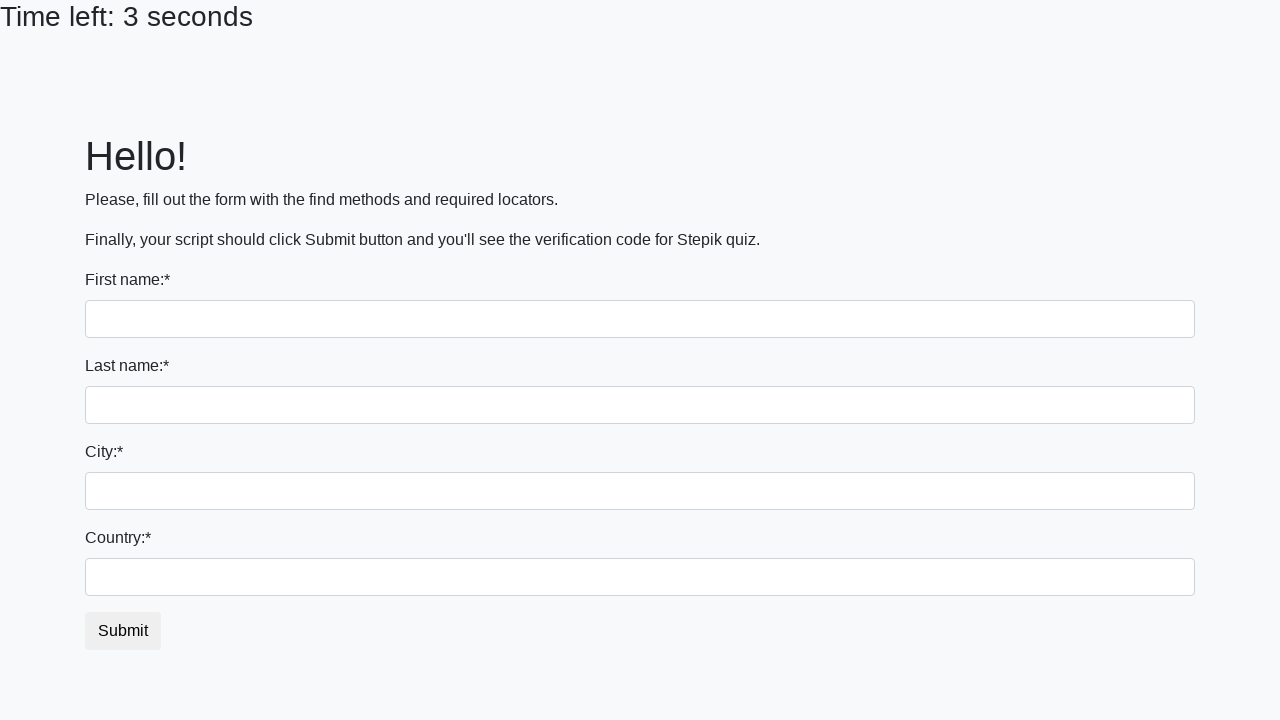

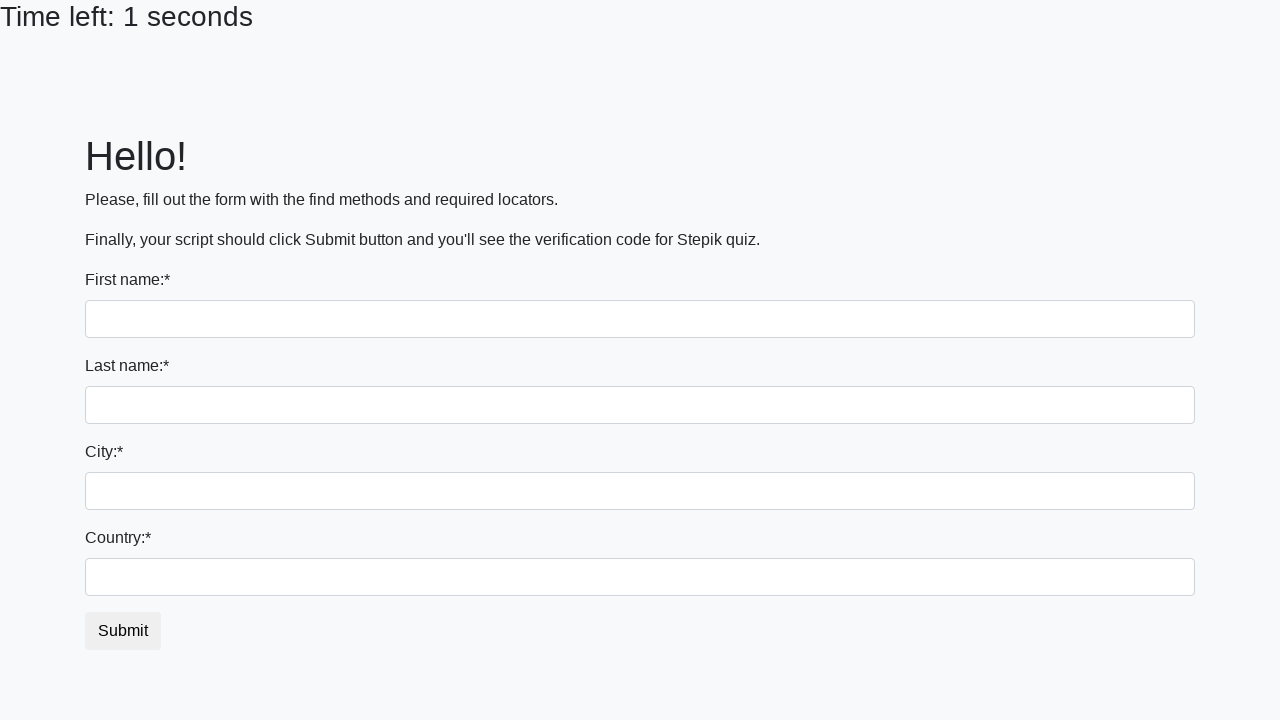